Tests JavaScript prompt dialog by clicking the prompt button and dismissing the dialog

Starting URL: https://the-internet.herokuapp.com/javascript_alerts

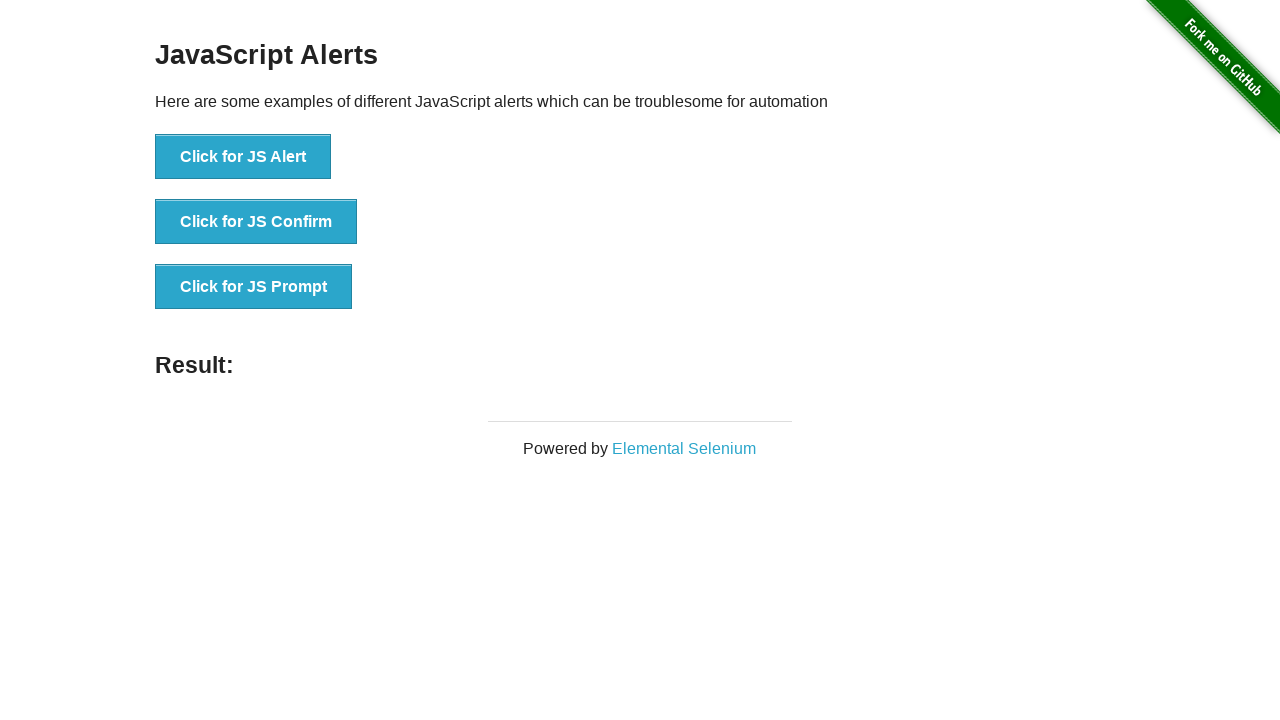

Clicked the JavaScript prompt button at (254, 287) on xpath=//button[@onclick="jsPrompt()"]
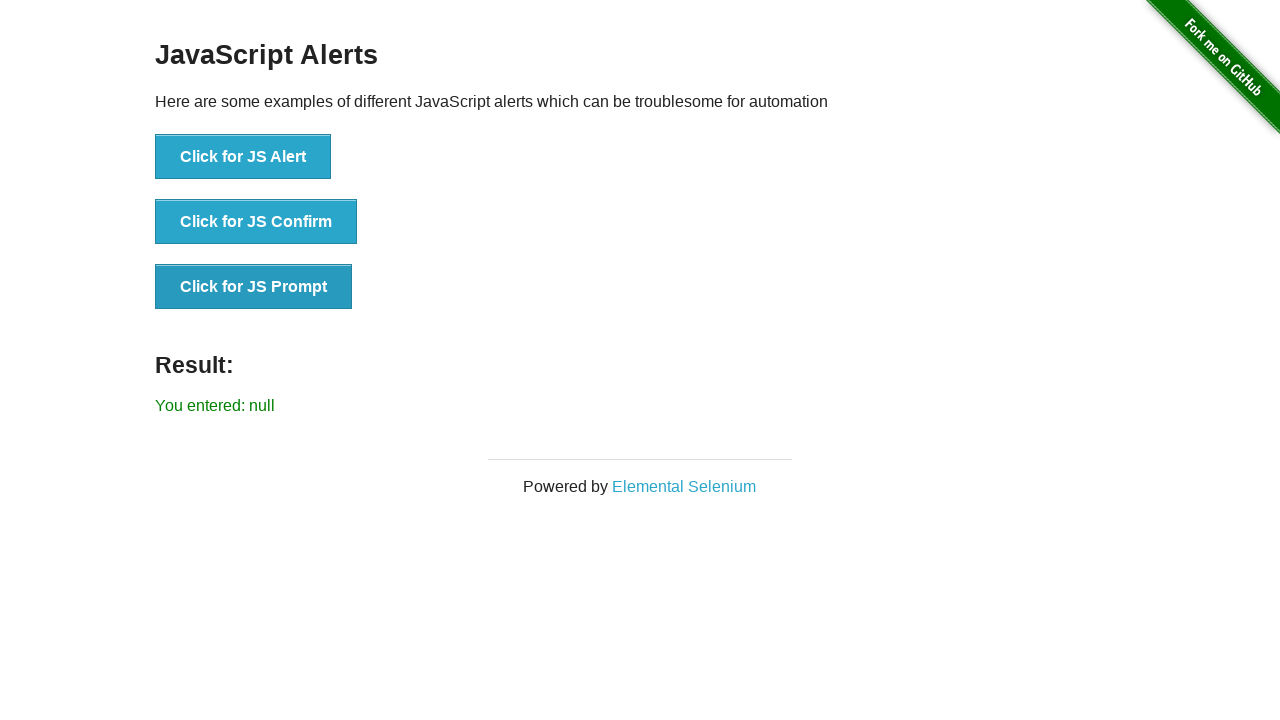

Set up dialog handler to dismiss the prompt
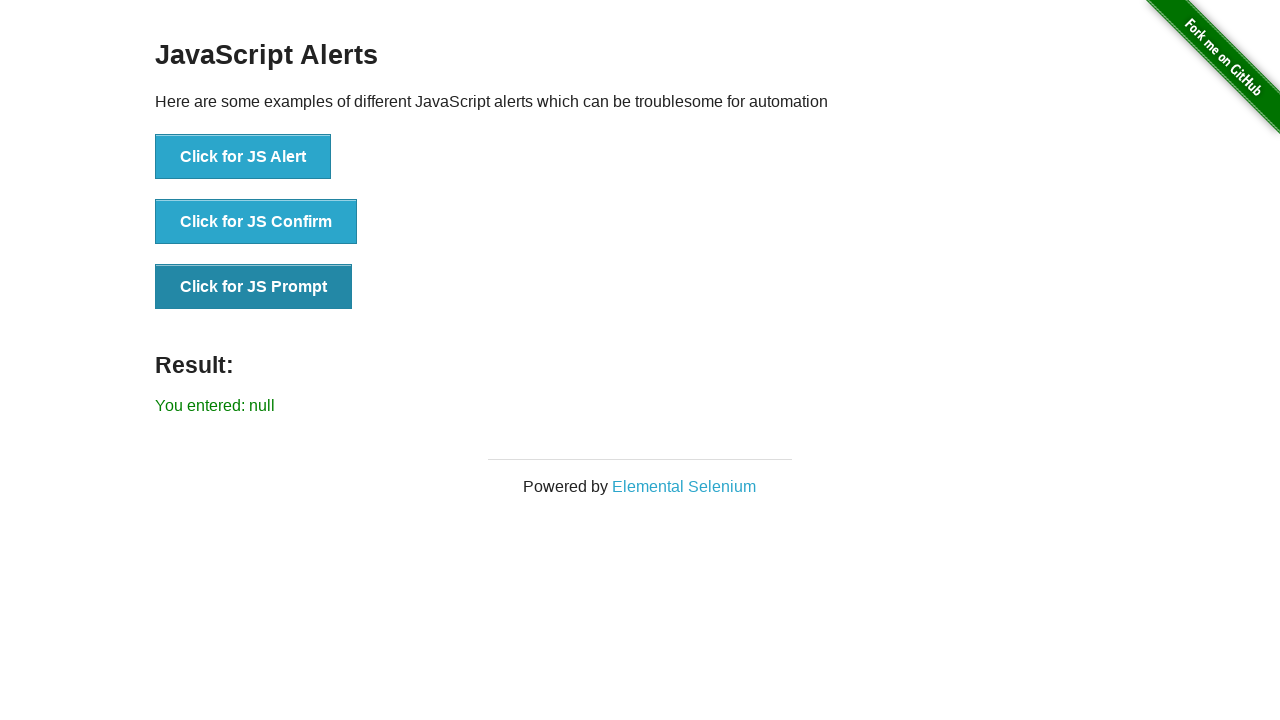

Result message appeared after dismissing the prompt
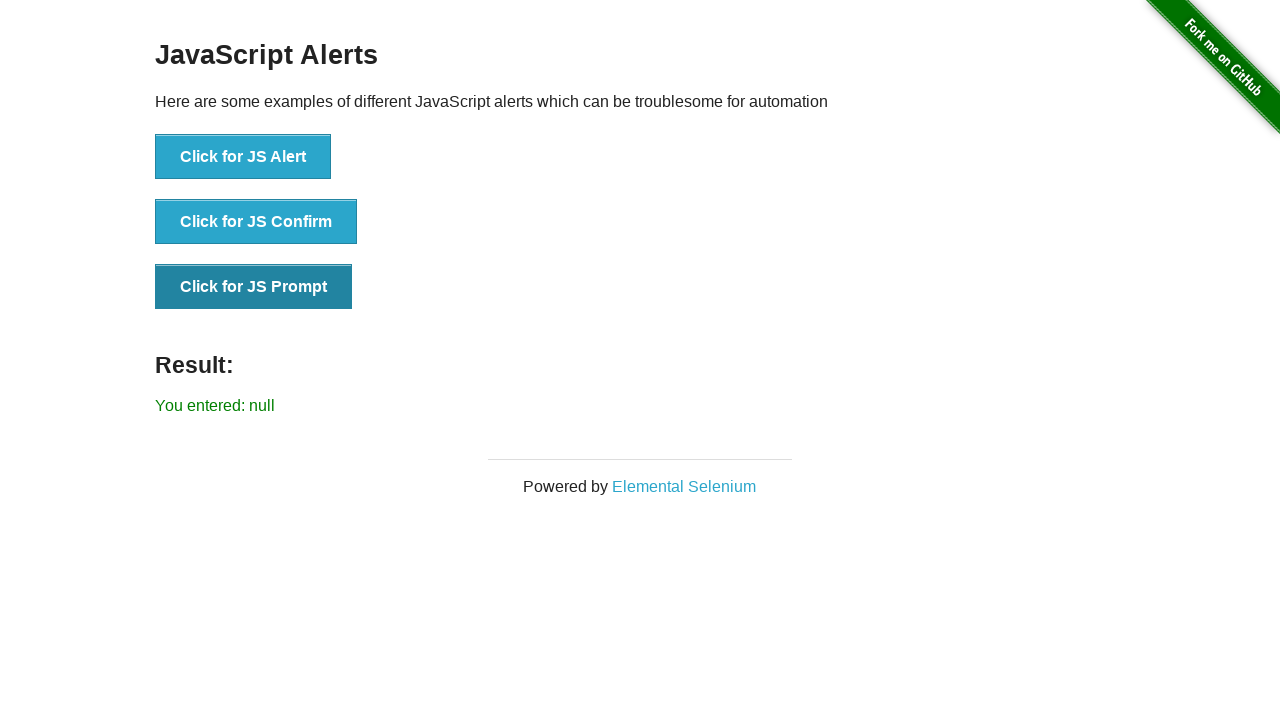

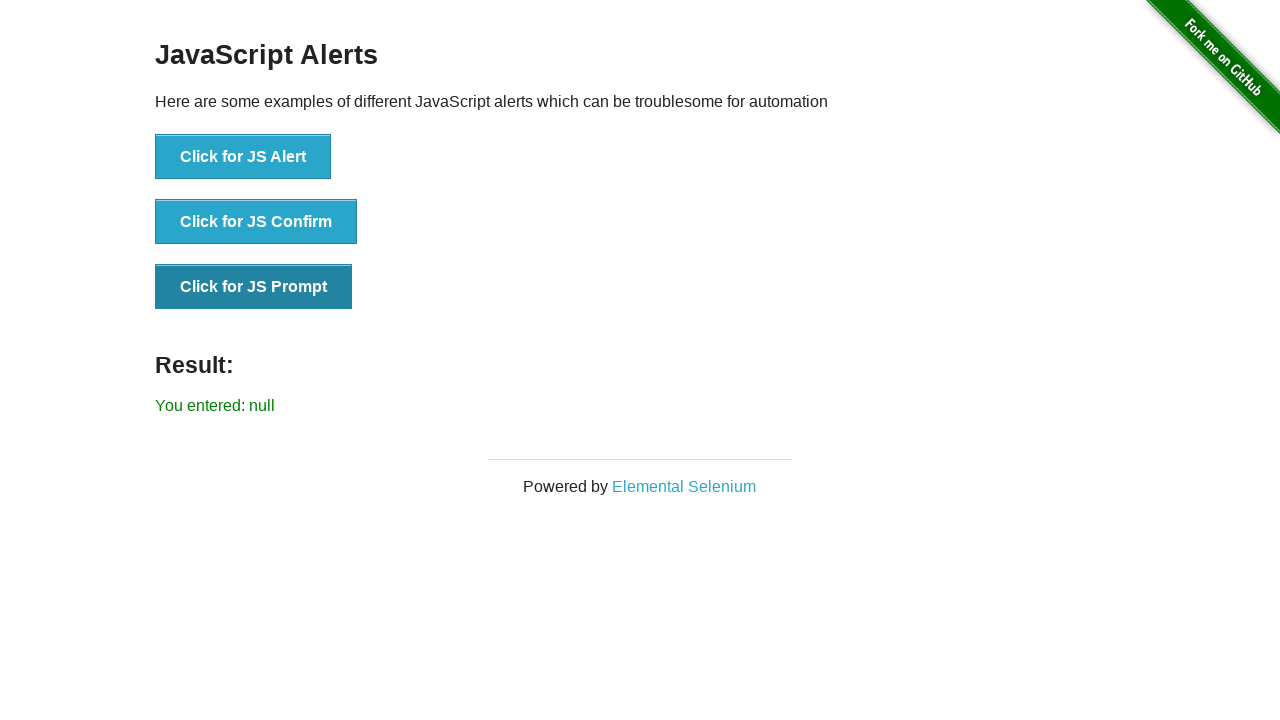